Tests various alert interactions including simple alerts, confirmation dialogs, sweet alerts, and prompt alerts on a demo page

Starting URL: https://leafground.com/alert.xhtml

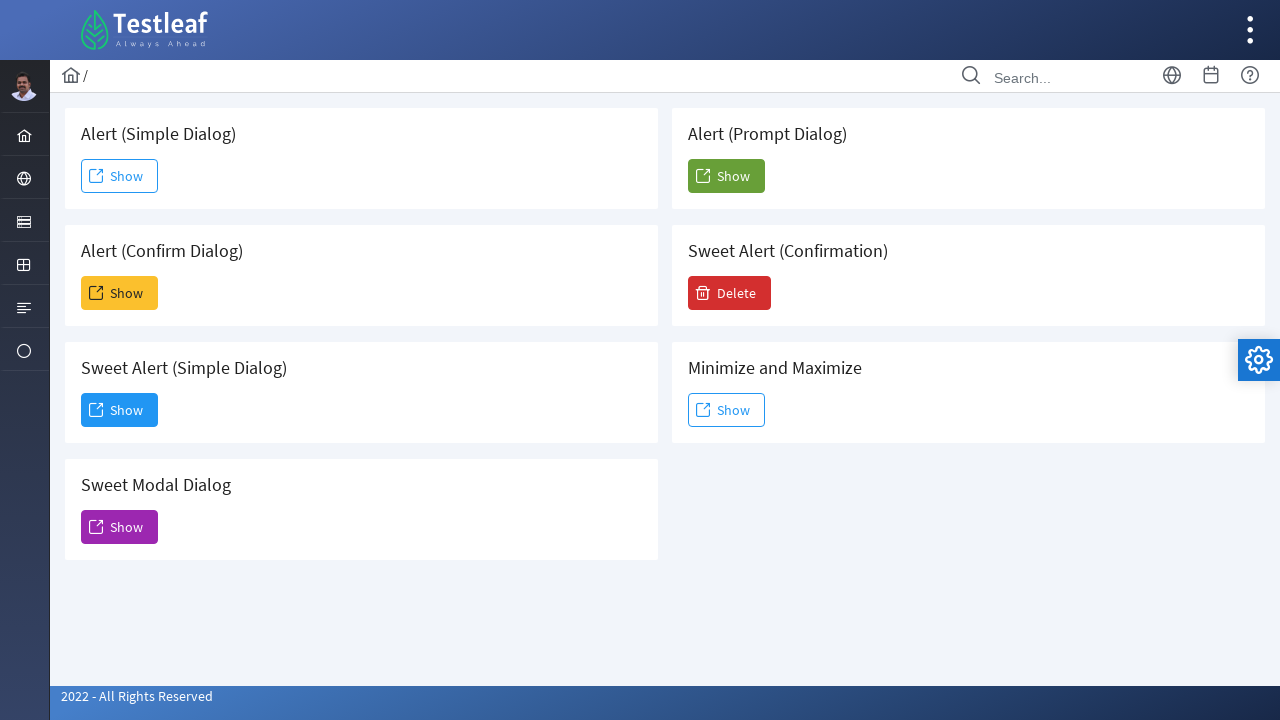

Clicked 'Show' button to display simple alert at (120, 176) on xpath=//span[text()='Show'][1]
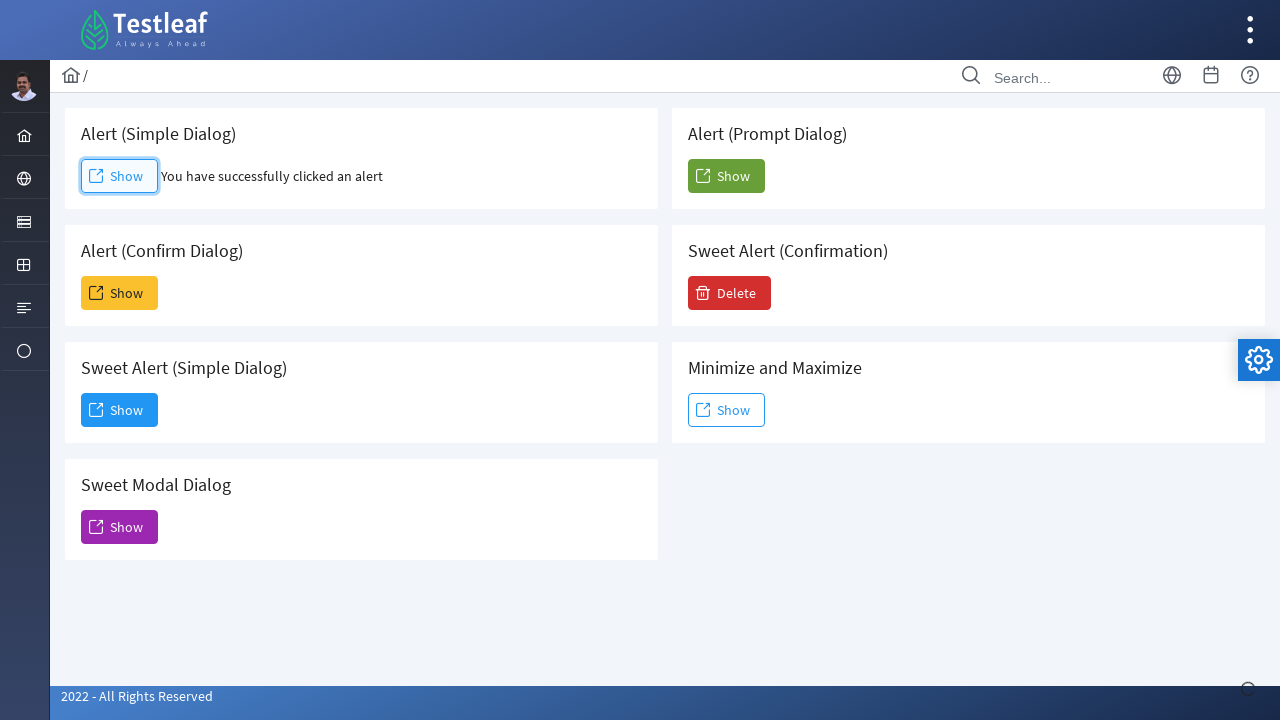

Set up dialog handler to accept simple alert
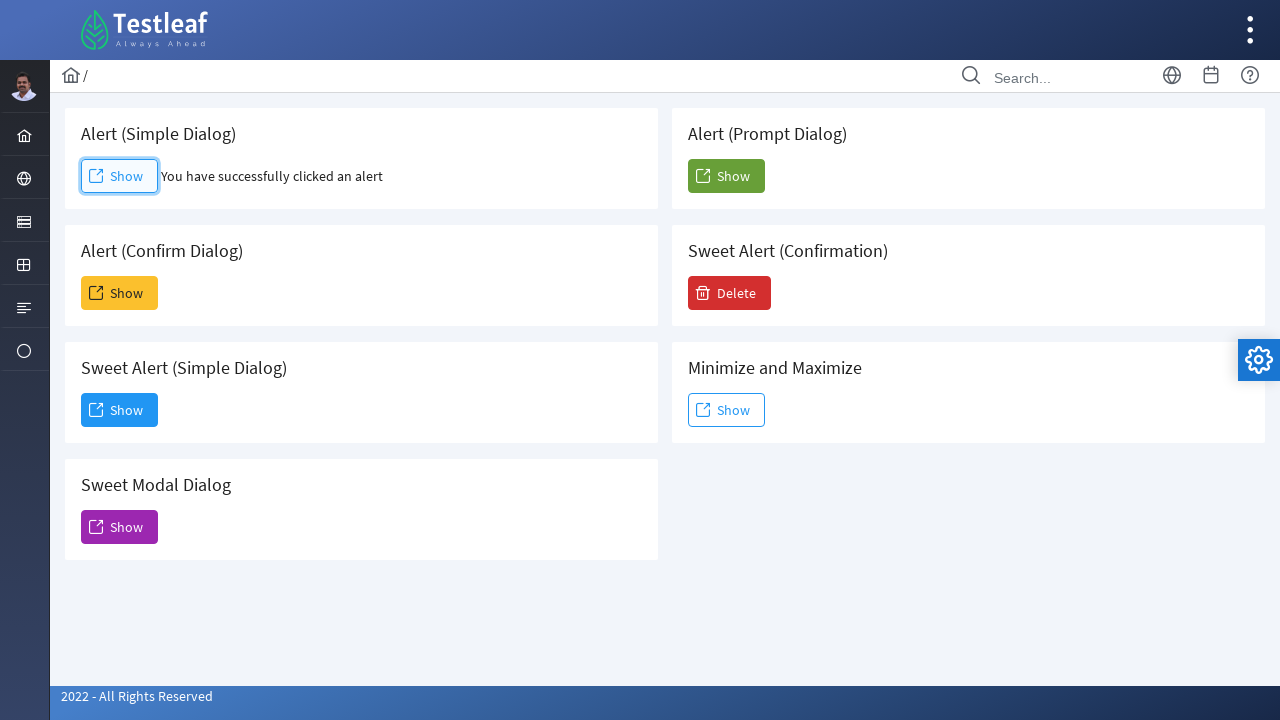

Clicked button to display confirmation dialog at (120, 293) on xpath=(//span[@class='ui-button-text ui-c'])[2]
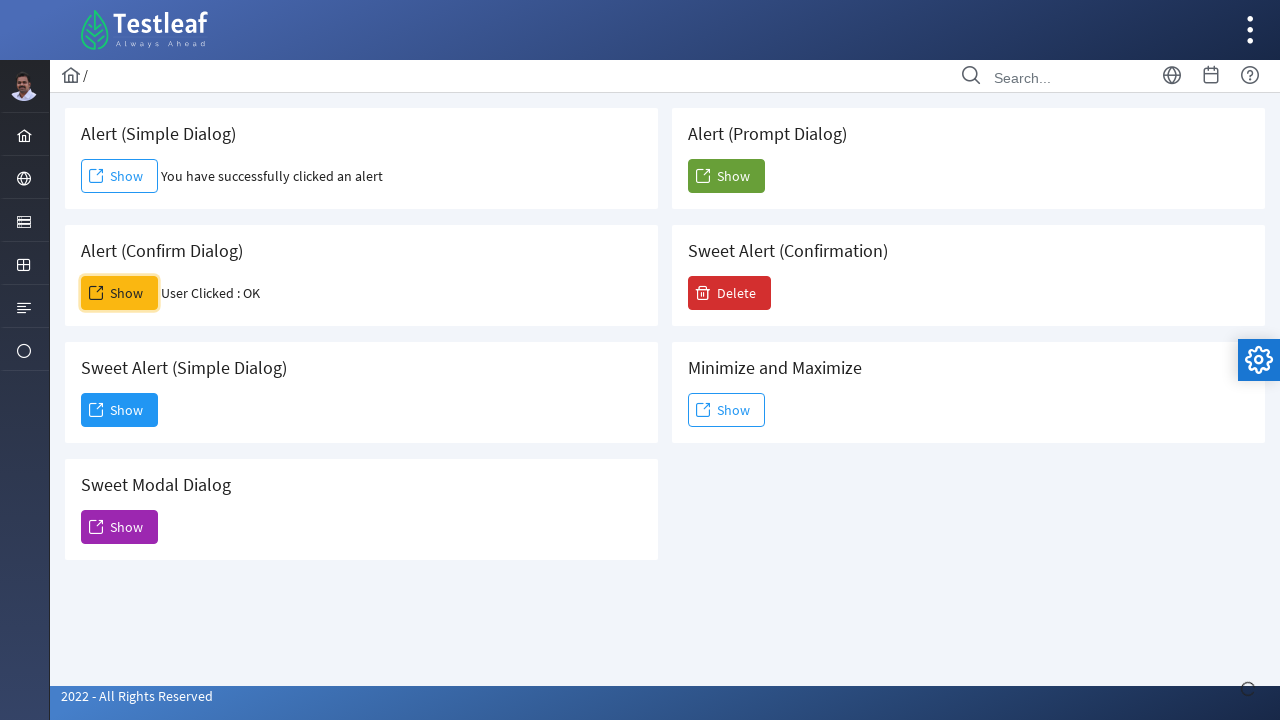

Set up dialog handler to dismiss confirmation dialog
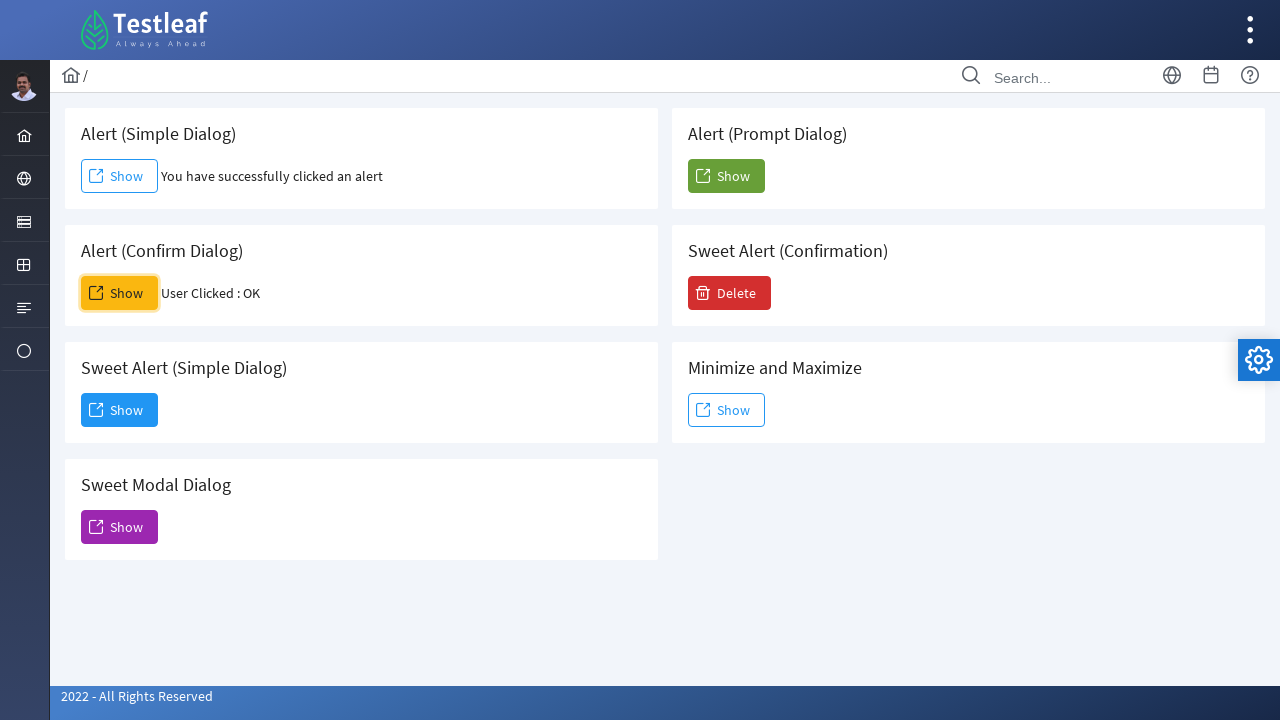

Clicked 'Show' button to display sweet alert at (120, 410) on xpath=(//span[text()='Show'])[3]
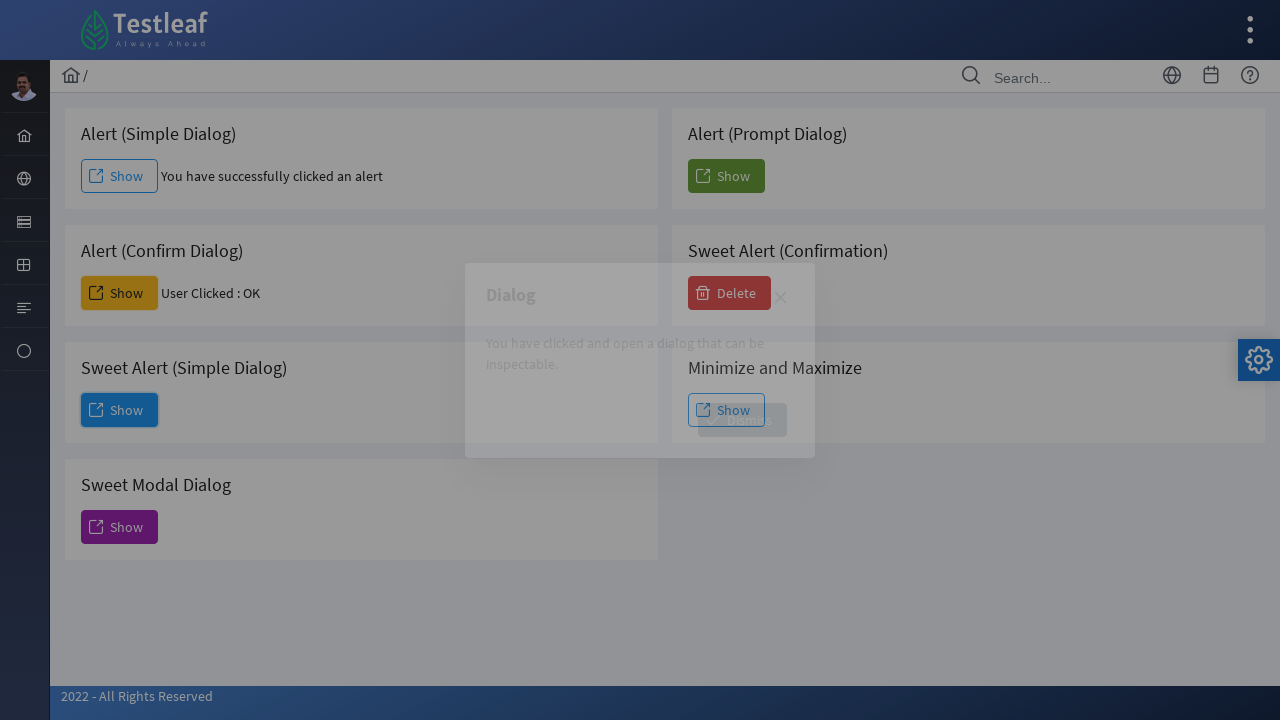

Clicked 'Dismiss' button to close sweet alert at (742, 420) on xpath=//span[text()='Dismiss']
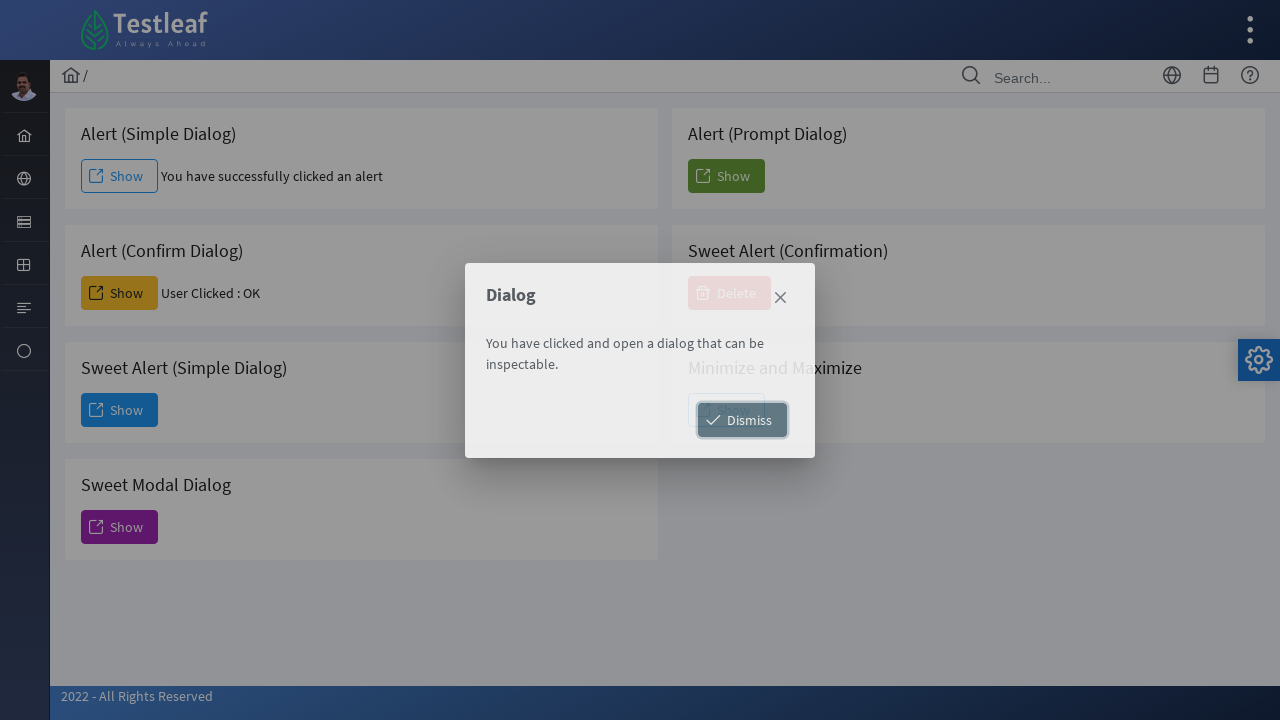

Clicked button to display prompt alert at (726, 176) on xpath=(//span[@class='ui-button-text ui-c'])[6]
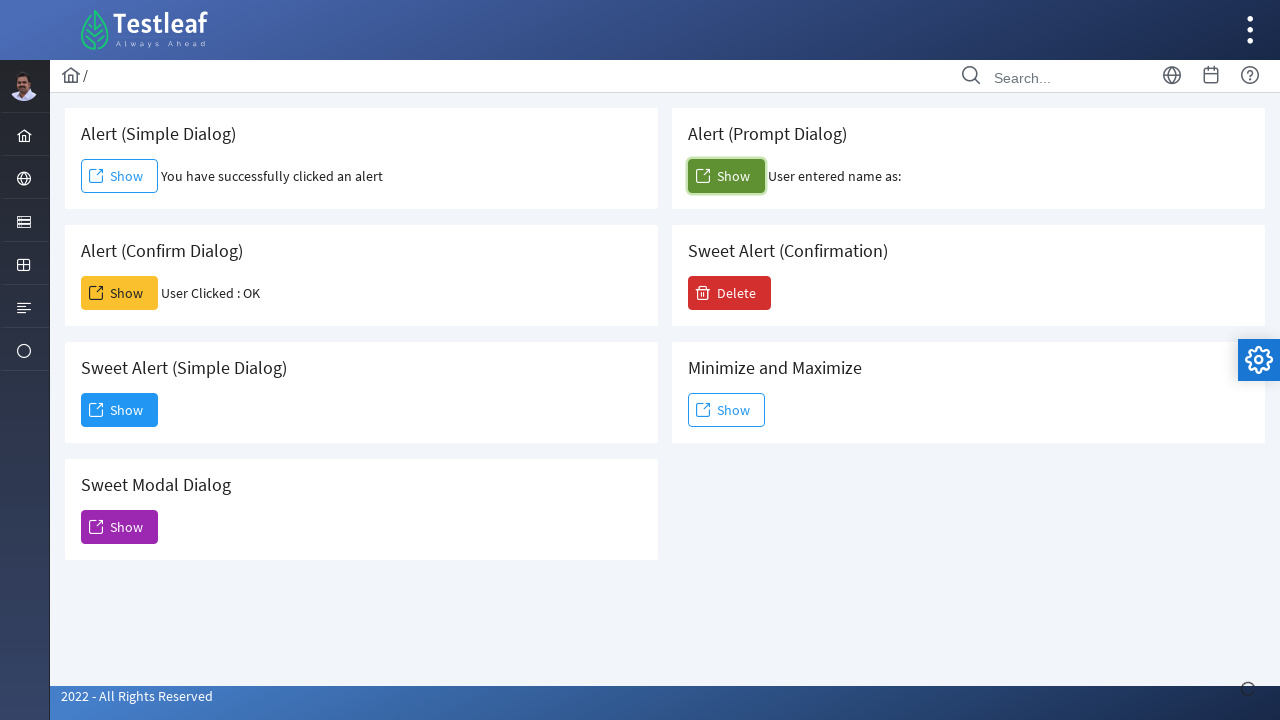

Set up dialog handler to accept prompt alert with text 'Deepika Test'
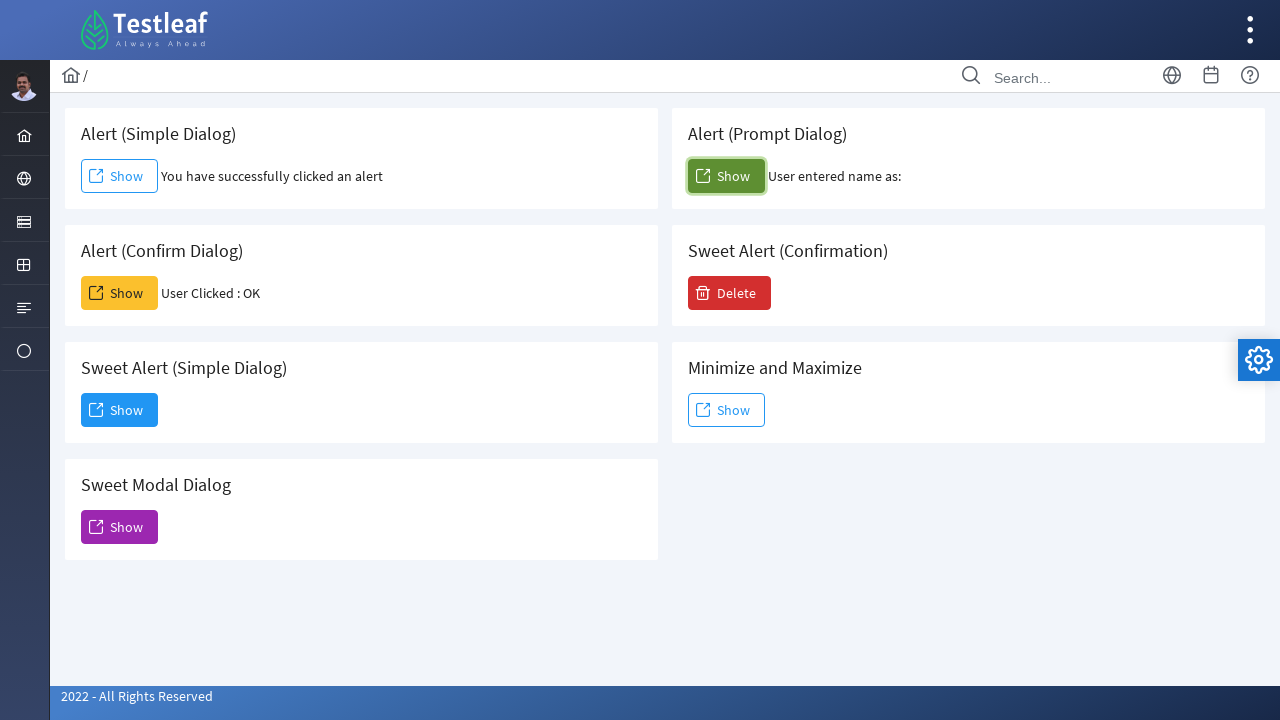

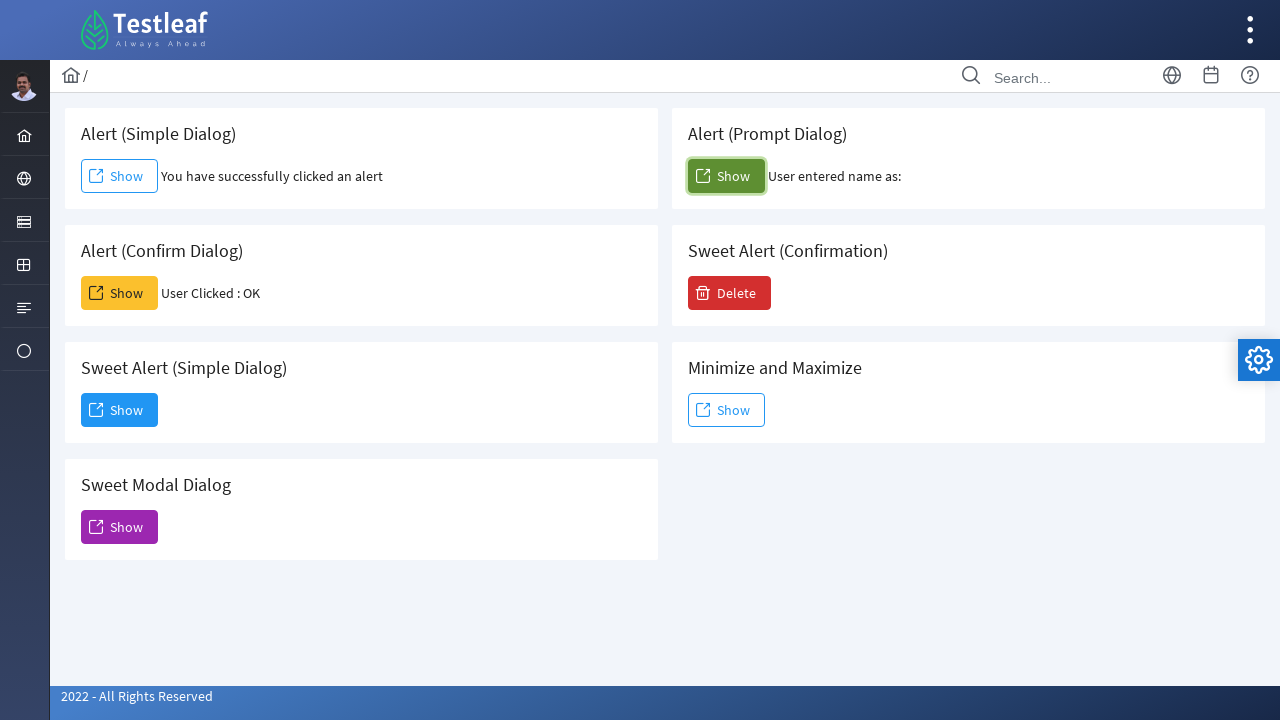